Scrolls down the page by 2000 pixels using JavaScript execution

Starting URL: https://www.softwaretestinghelp.com/

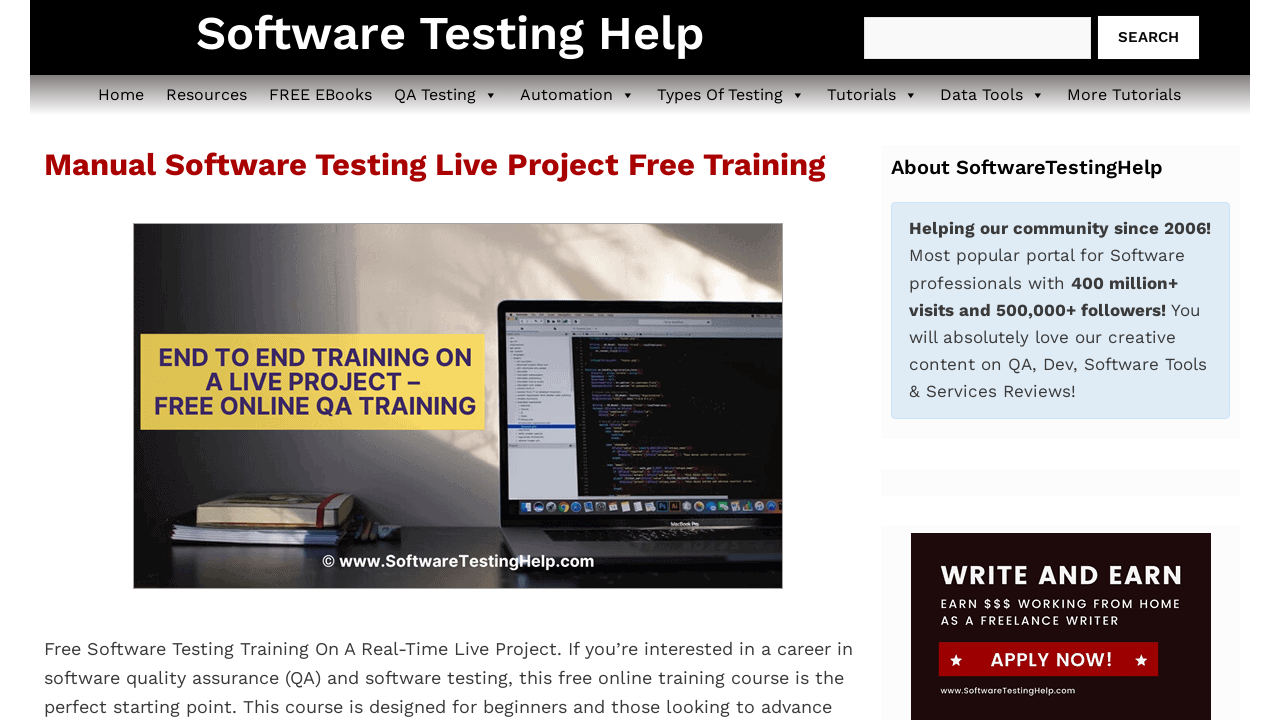

Navigated to https://www.softwaretestinghelp.com/
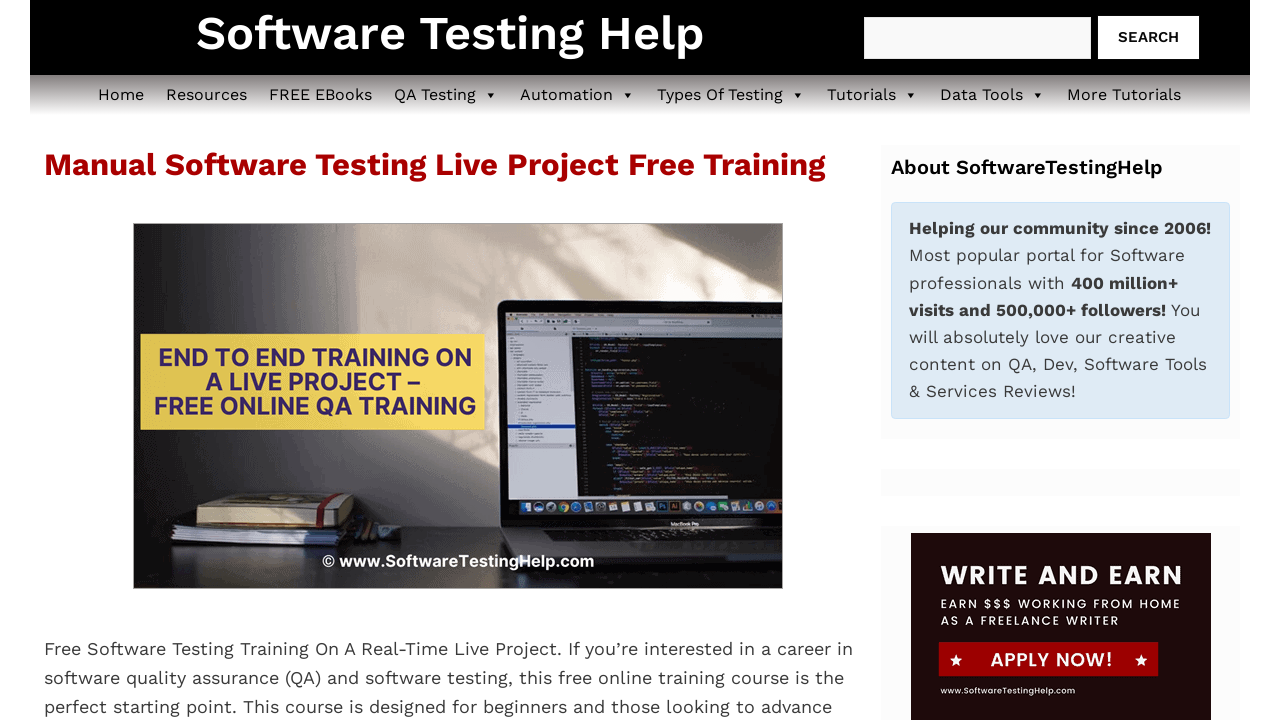

Scrolled down the page by 2000 pixels using JavaScript execution
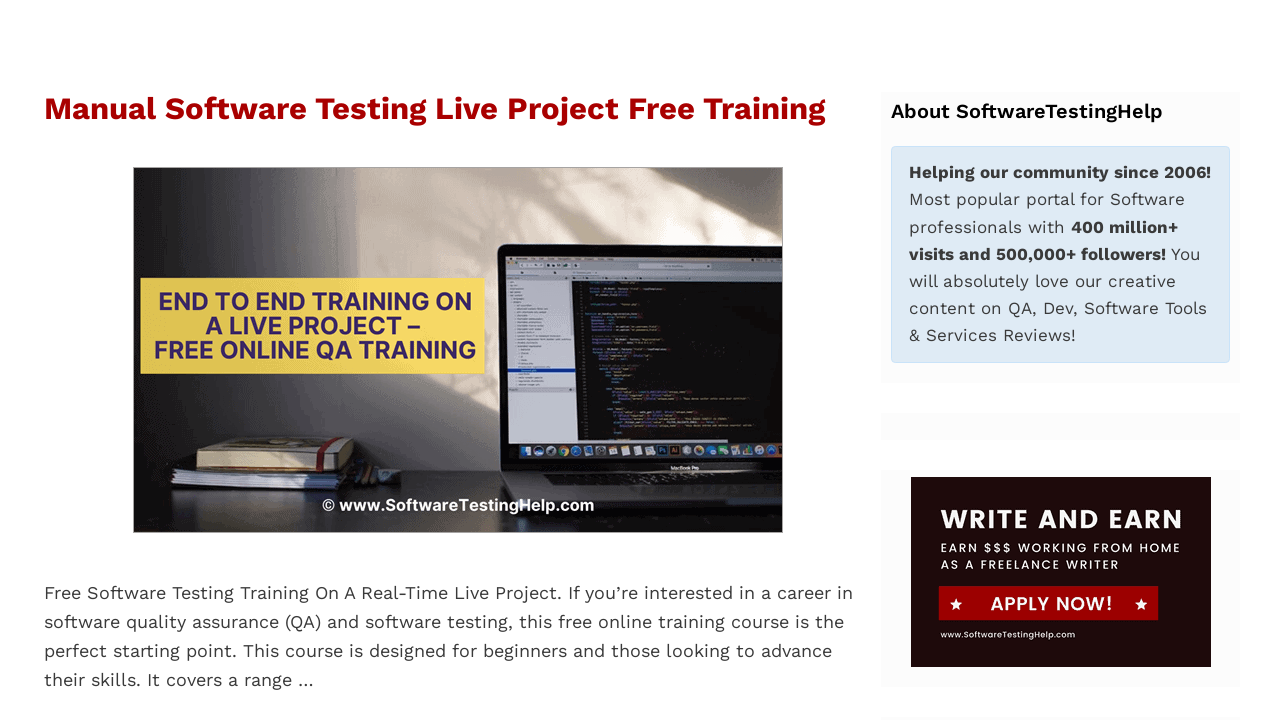

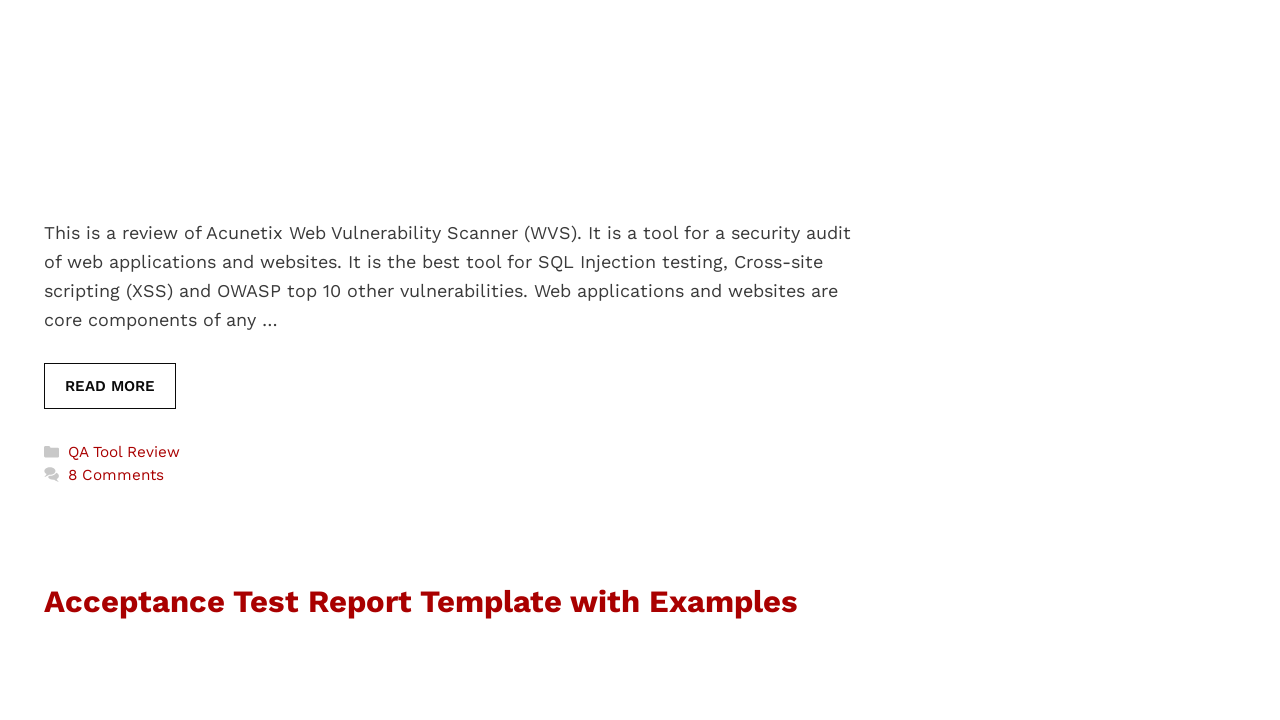